Tests iframe handling by switching between nested frames, filling form fields (first name, last name, email) in different frame contexts, then switching back to parent and default content to verify frame navigation works correctly.

Starting URL: https://letcode.in/frame

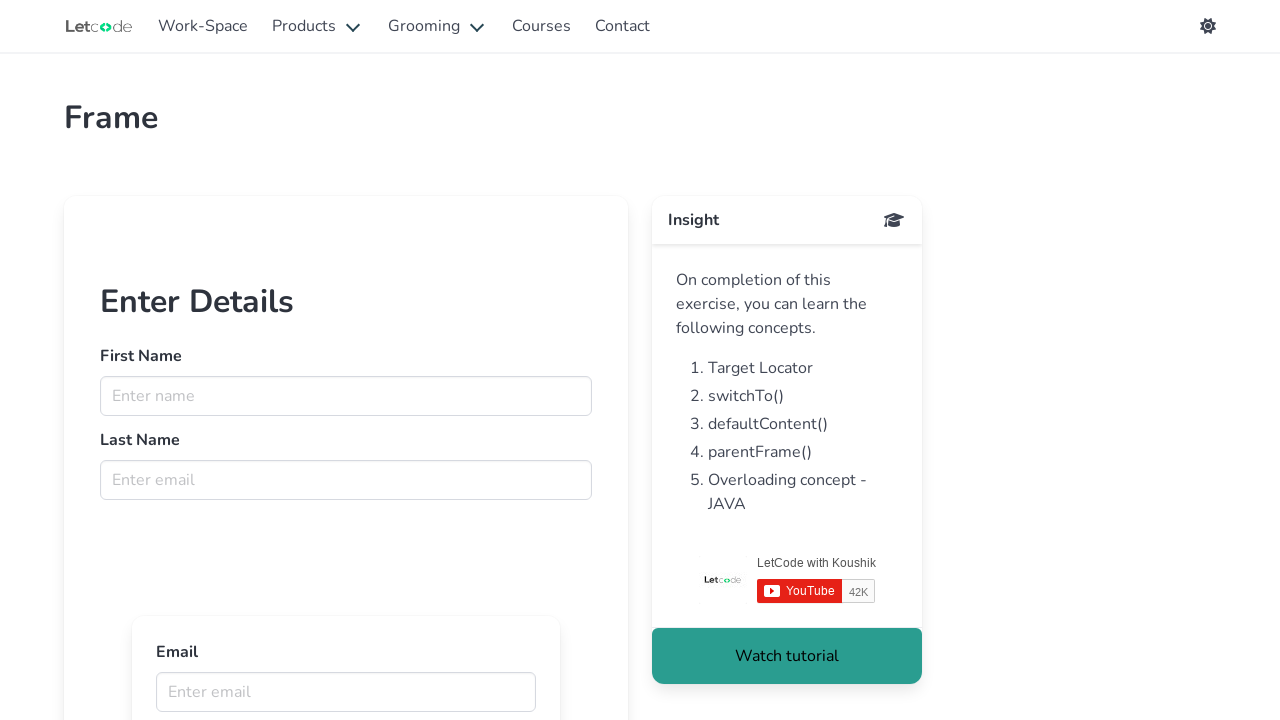

Switched to first frame and filled first name field with 'kalai' on iframe[name='firstFr'] >> internal:control=enter-frame >> input[name='fname']
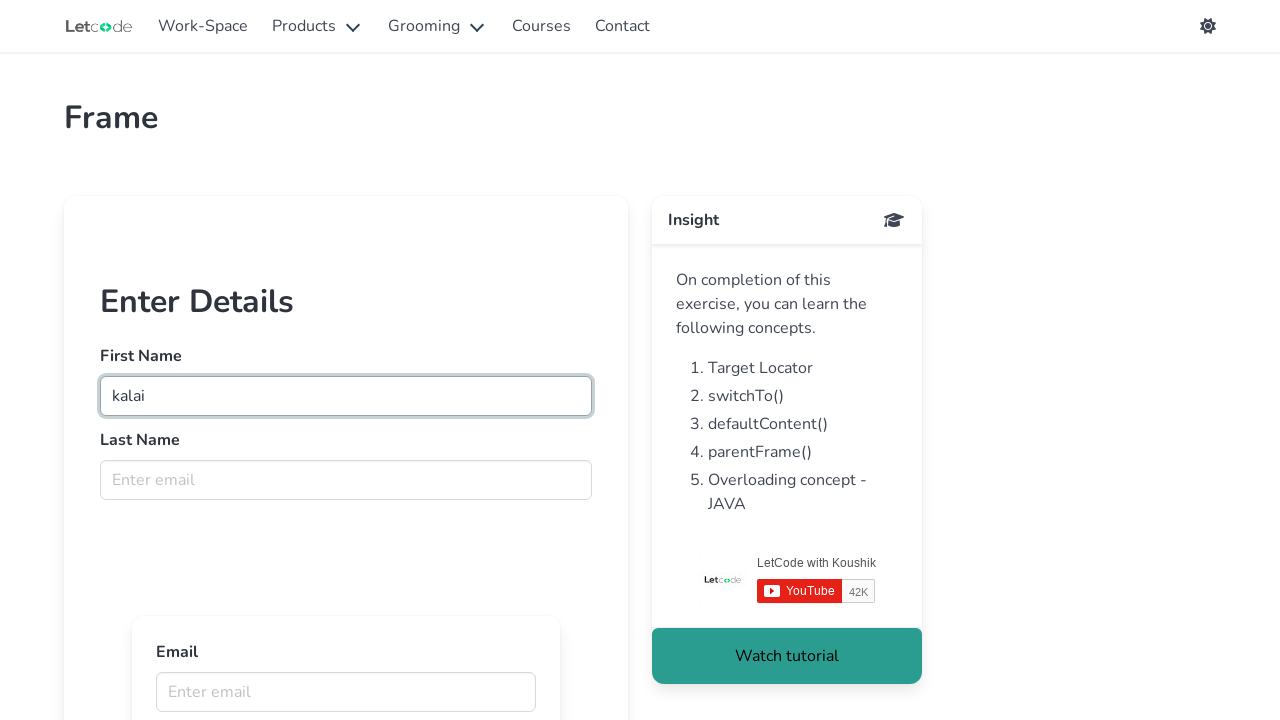

Filled last name field with 'selvi' in first frame on iframe[name='firstFr'] >> internal:control=enter-frame >> input[name='lname']
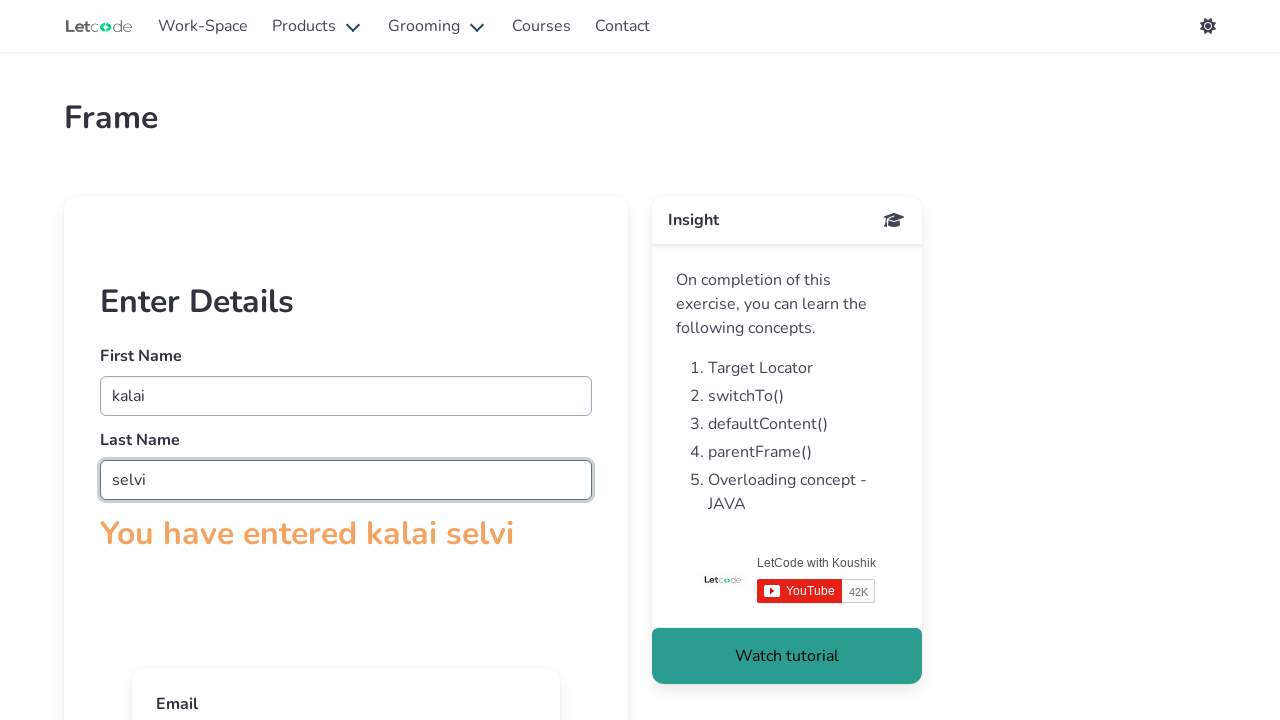

Switched to nested frame and filled email field with 'sonyasdfg@gmail.com' on iframe[name='firstFr'] >> internal:control=enter-frame >> iframe >> nth=1 >> int
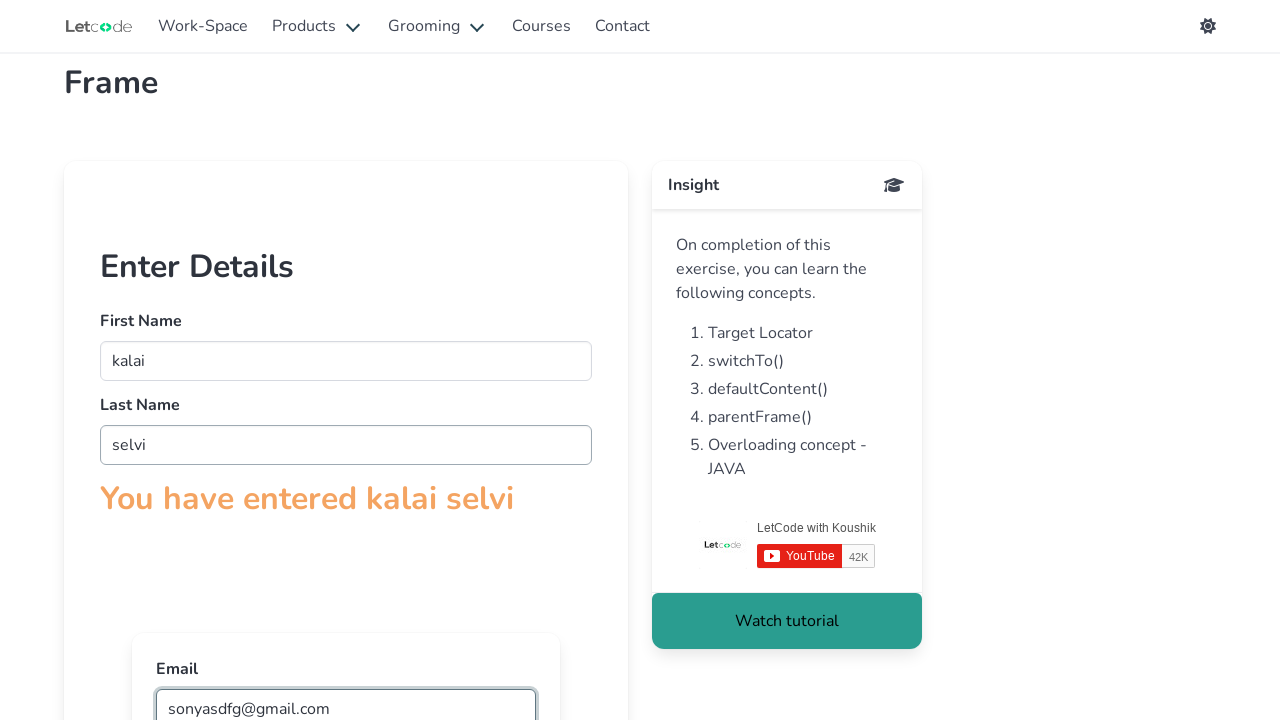

Switched back to first frame and updated first name field with 'kalai asdfgh' on iframe[name='firstFr'] >> internal:control=enter-frame >> input[name='fname']
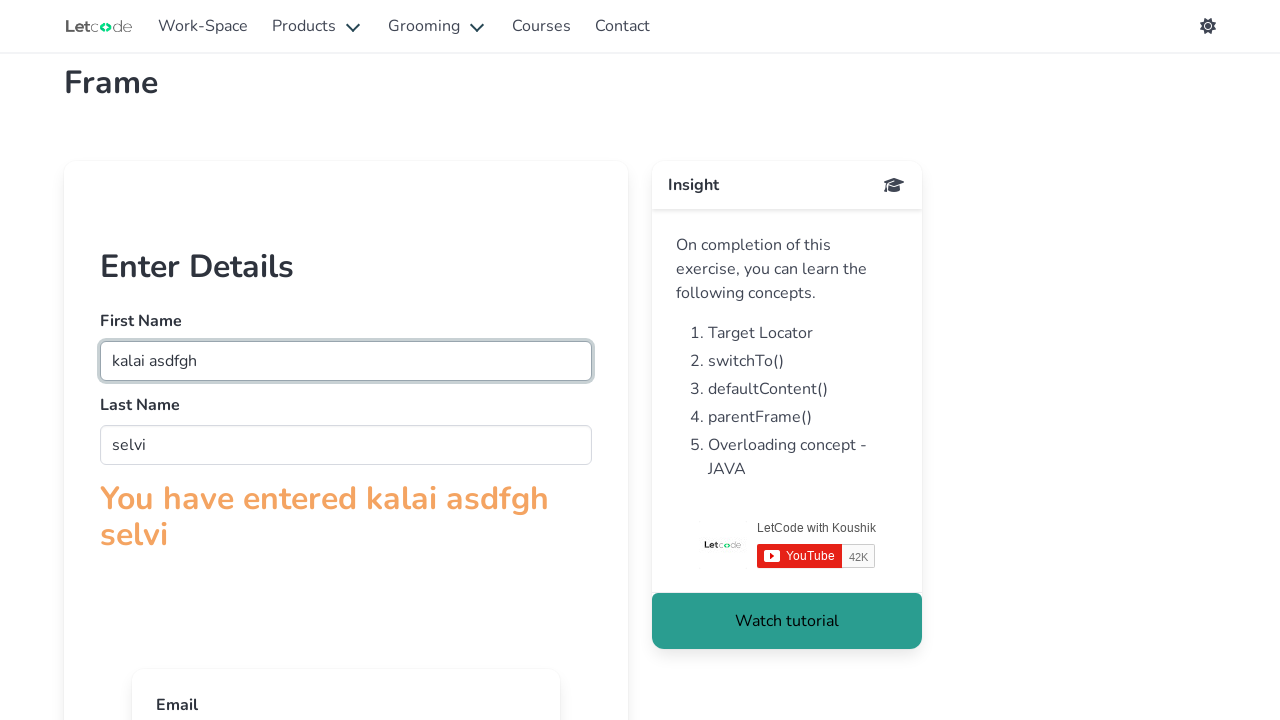

Located frame page heading in default content
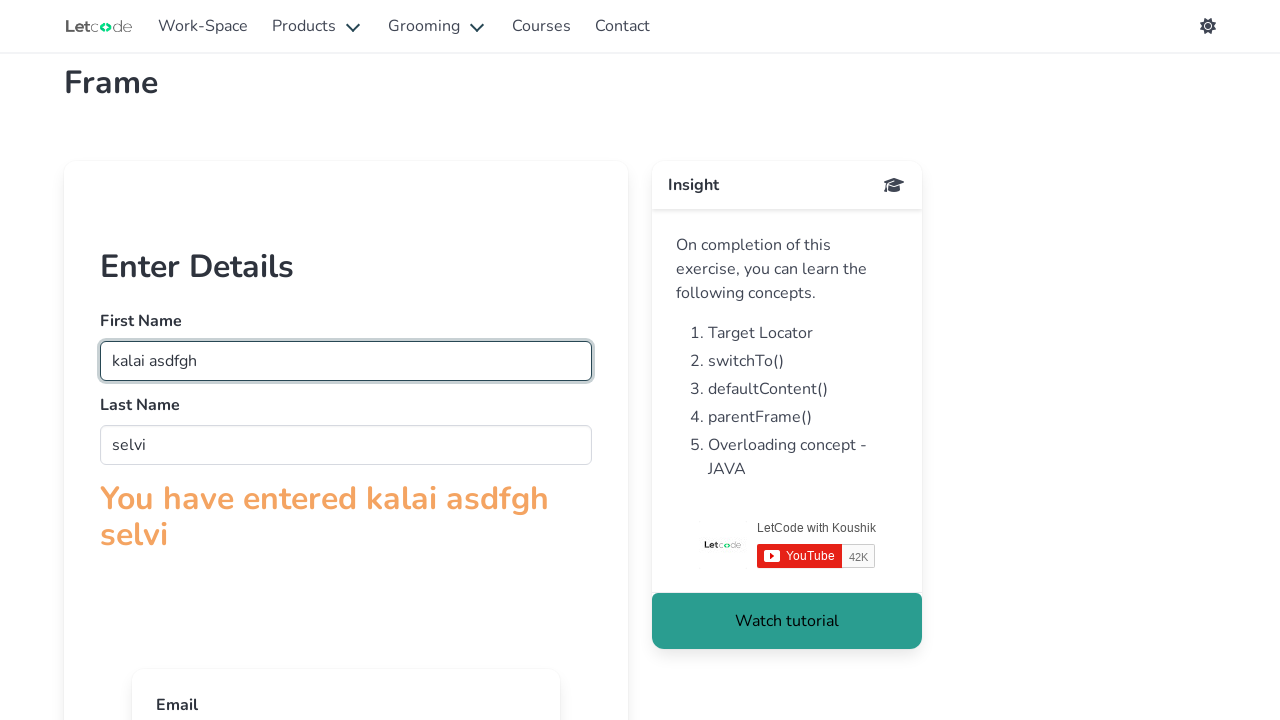

Waited for frame page heading to be visible
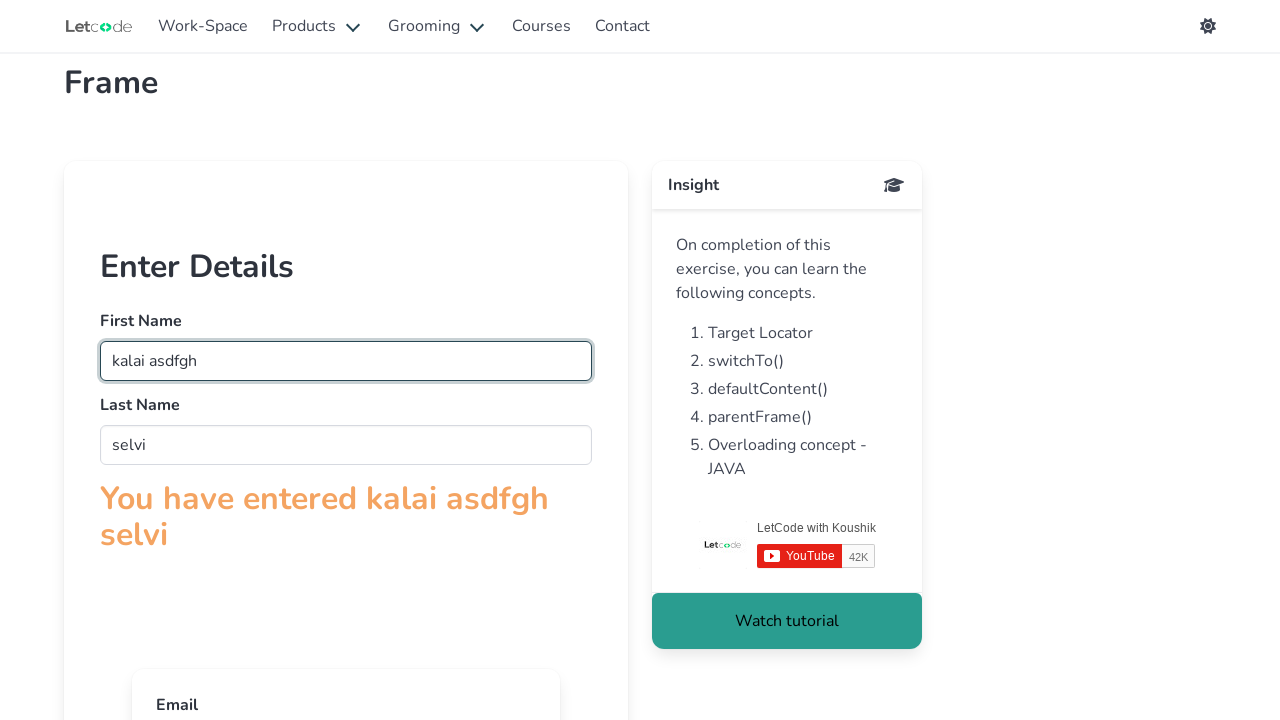

Counted total iframes on the page: 7
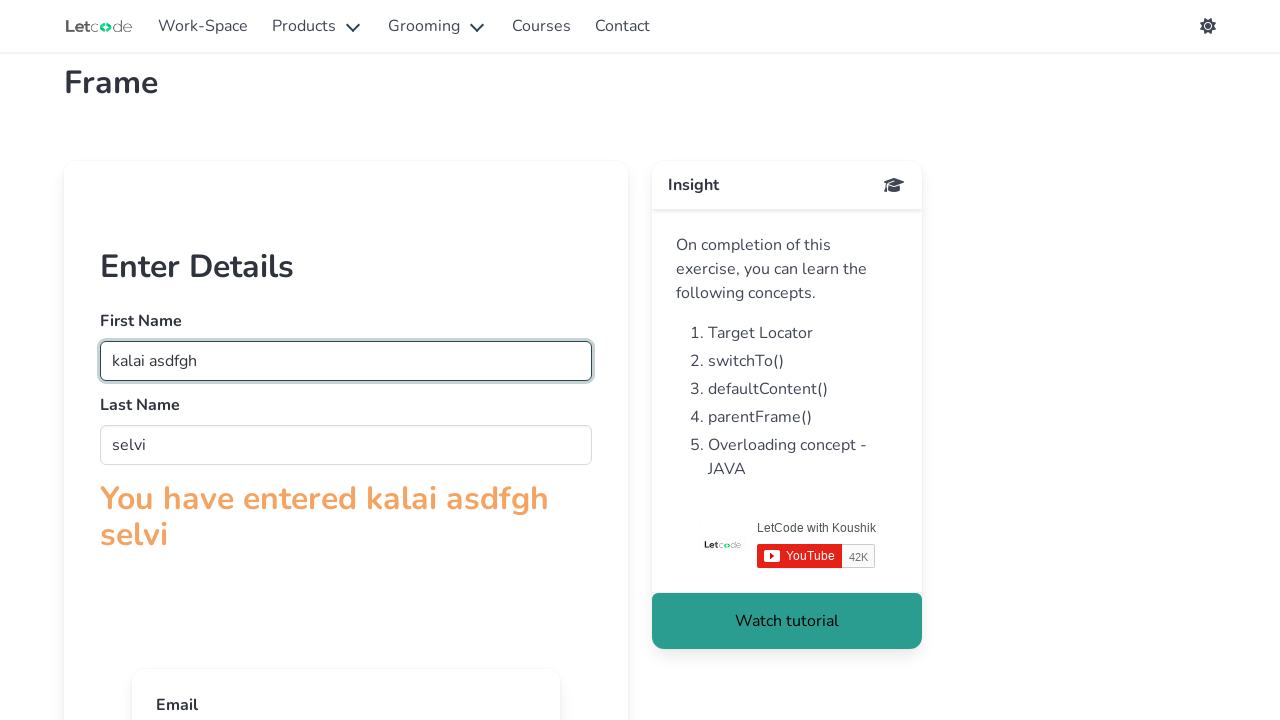

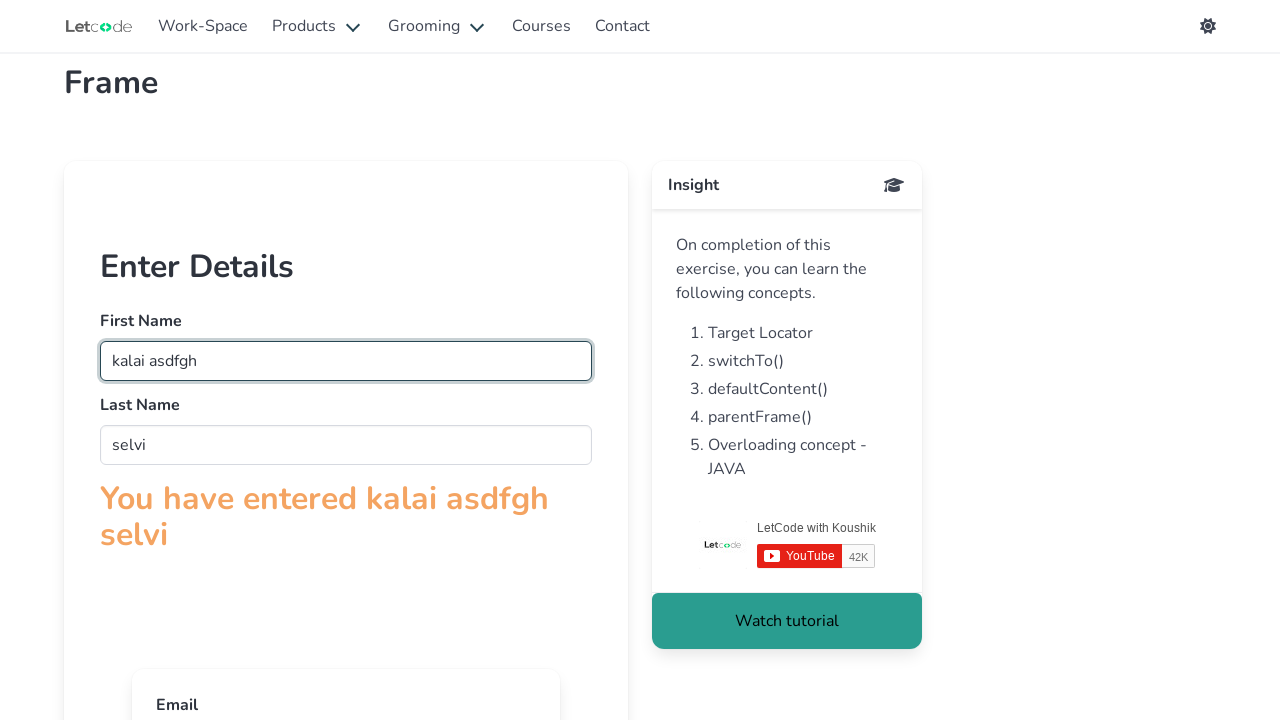